Tests frame navigation by clicking on the Frames link, then Nested Frames link, and interacting with nested frames on the herokuapp test site.

Starting URL: https://the-internet.herokuapp.com/

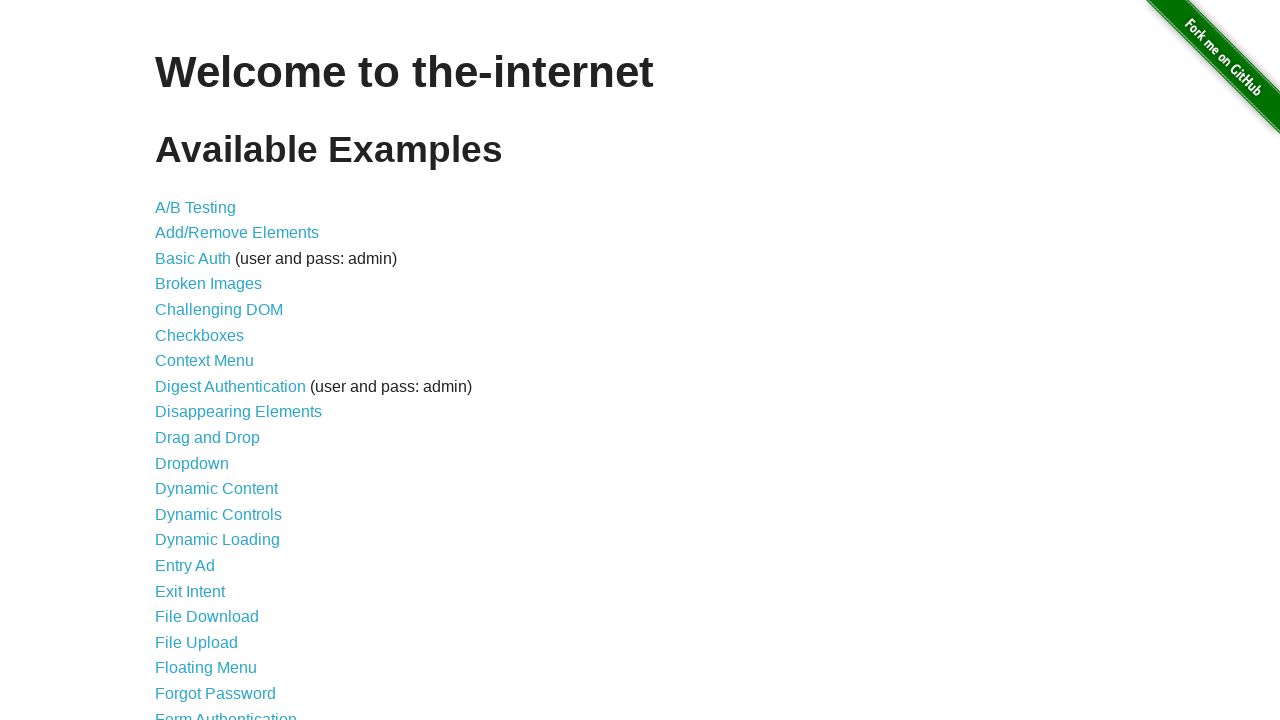

Set viewport size to 1920x1080
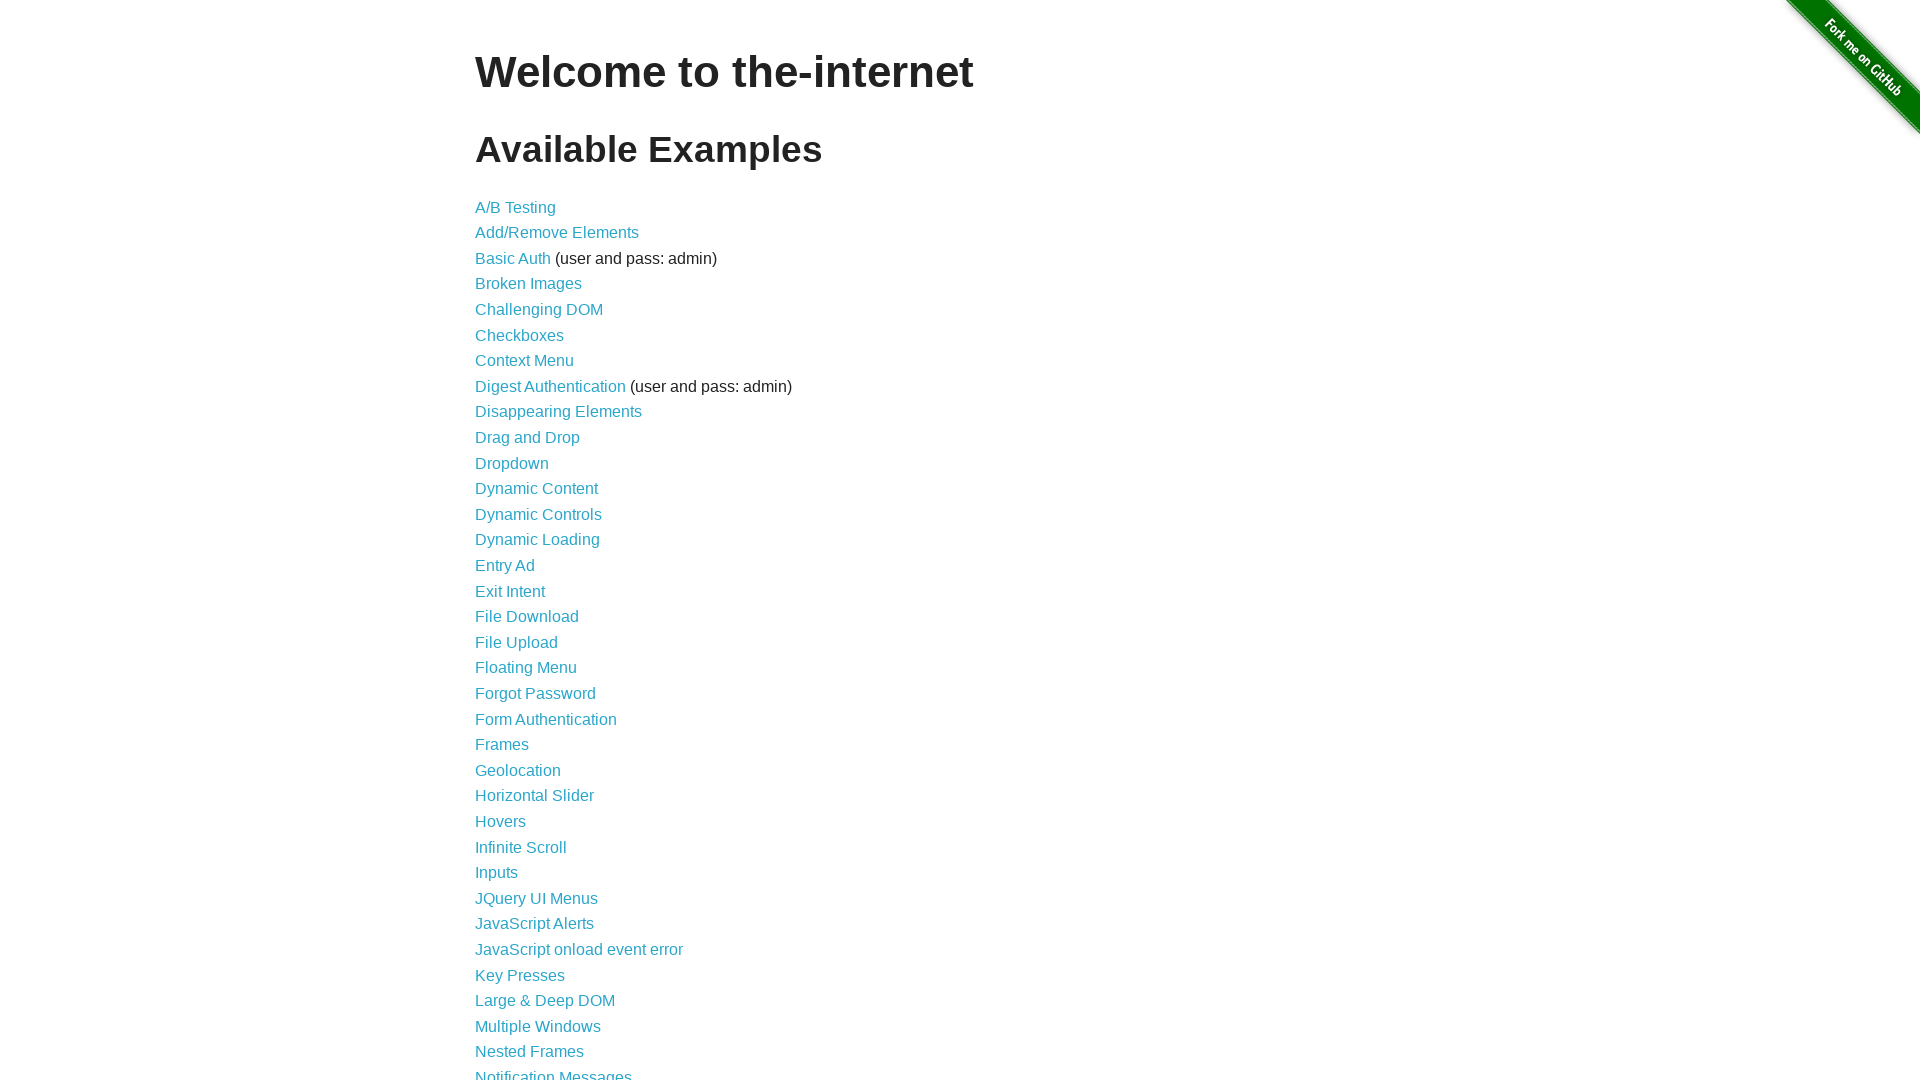

Clicked on 'Frames' link at (502, 745) on xpath=//a[normalize-space()='Frames']
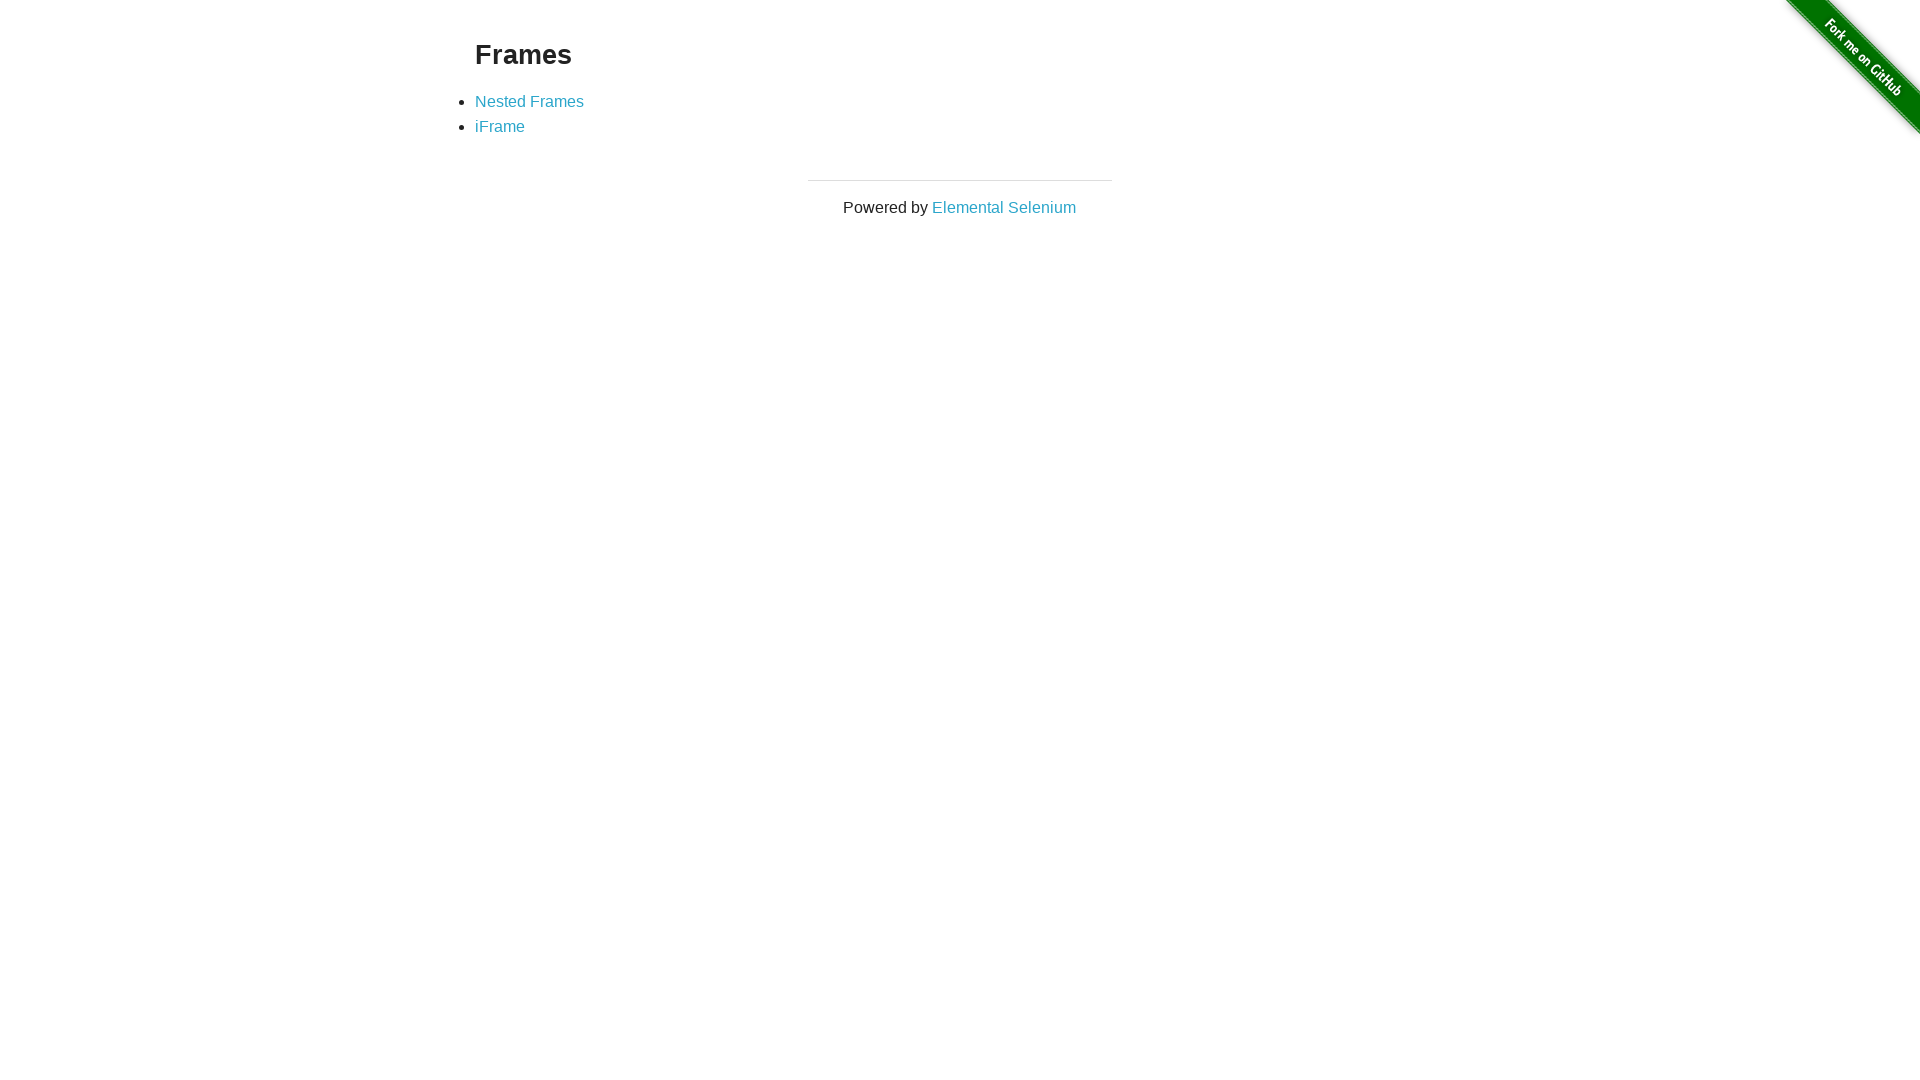

Clicked on 'Nested Frames' link at (530, 101) on xpath=//a[normalize-space()='Nested Frames']
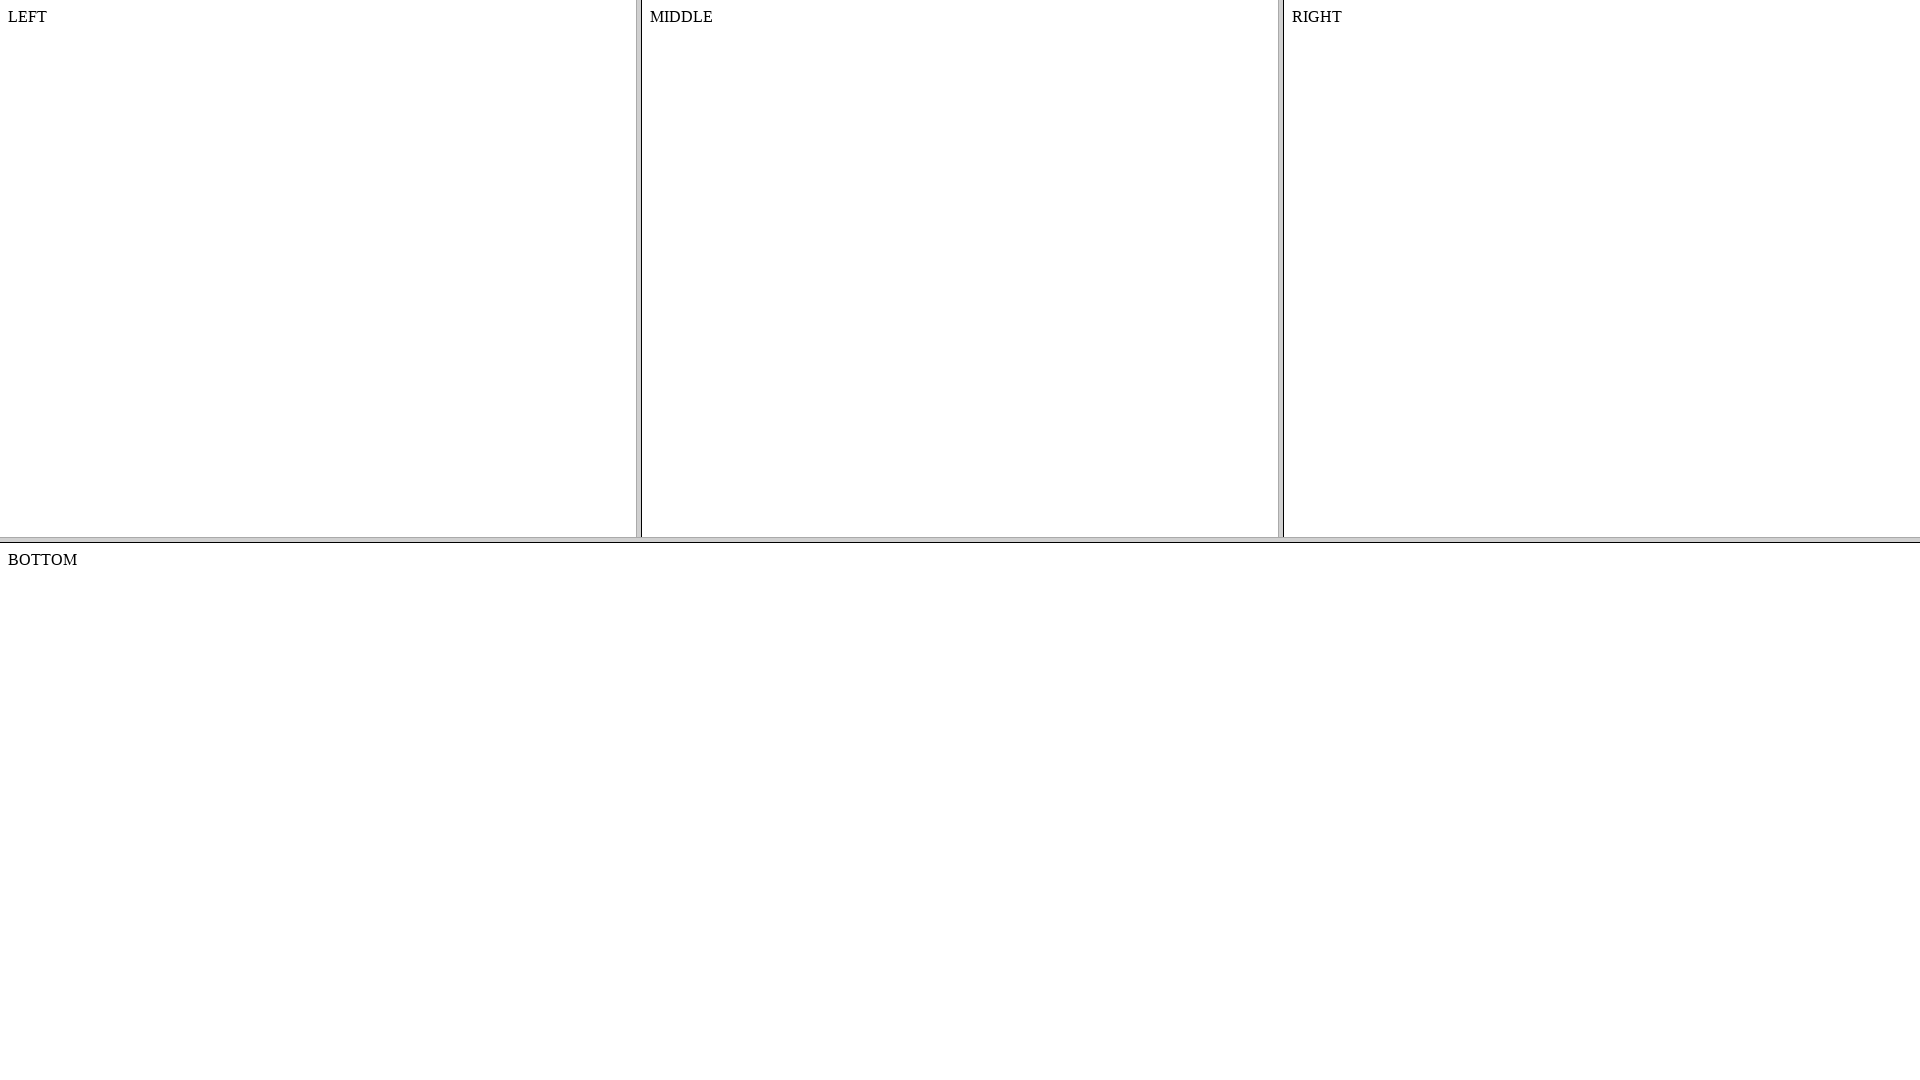

Nested frames page loaded (domcontentloaded state)
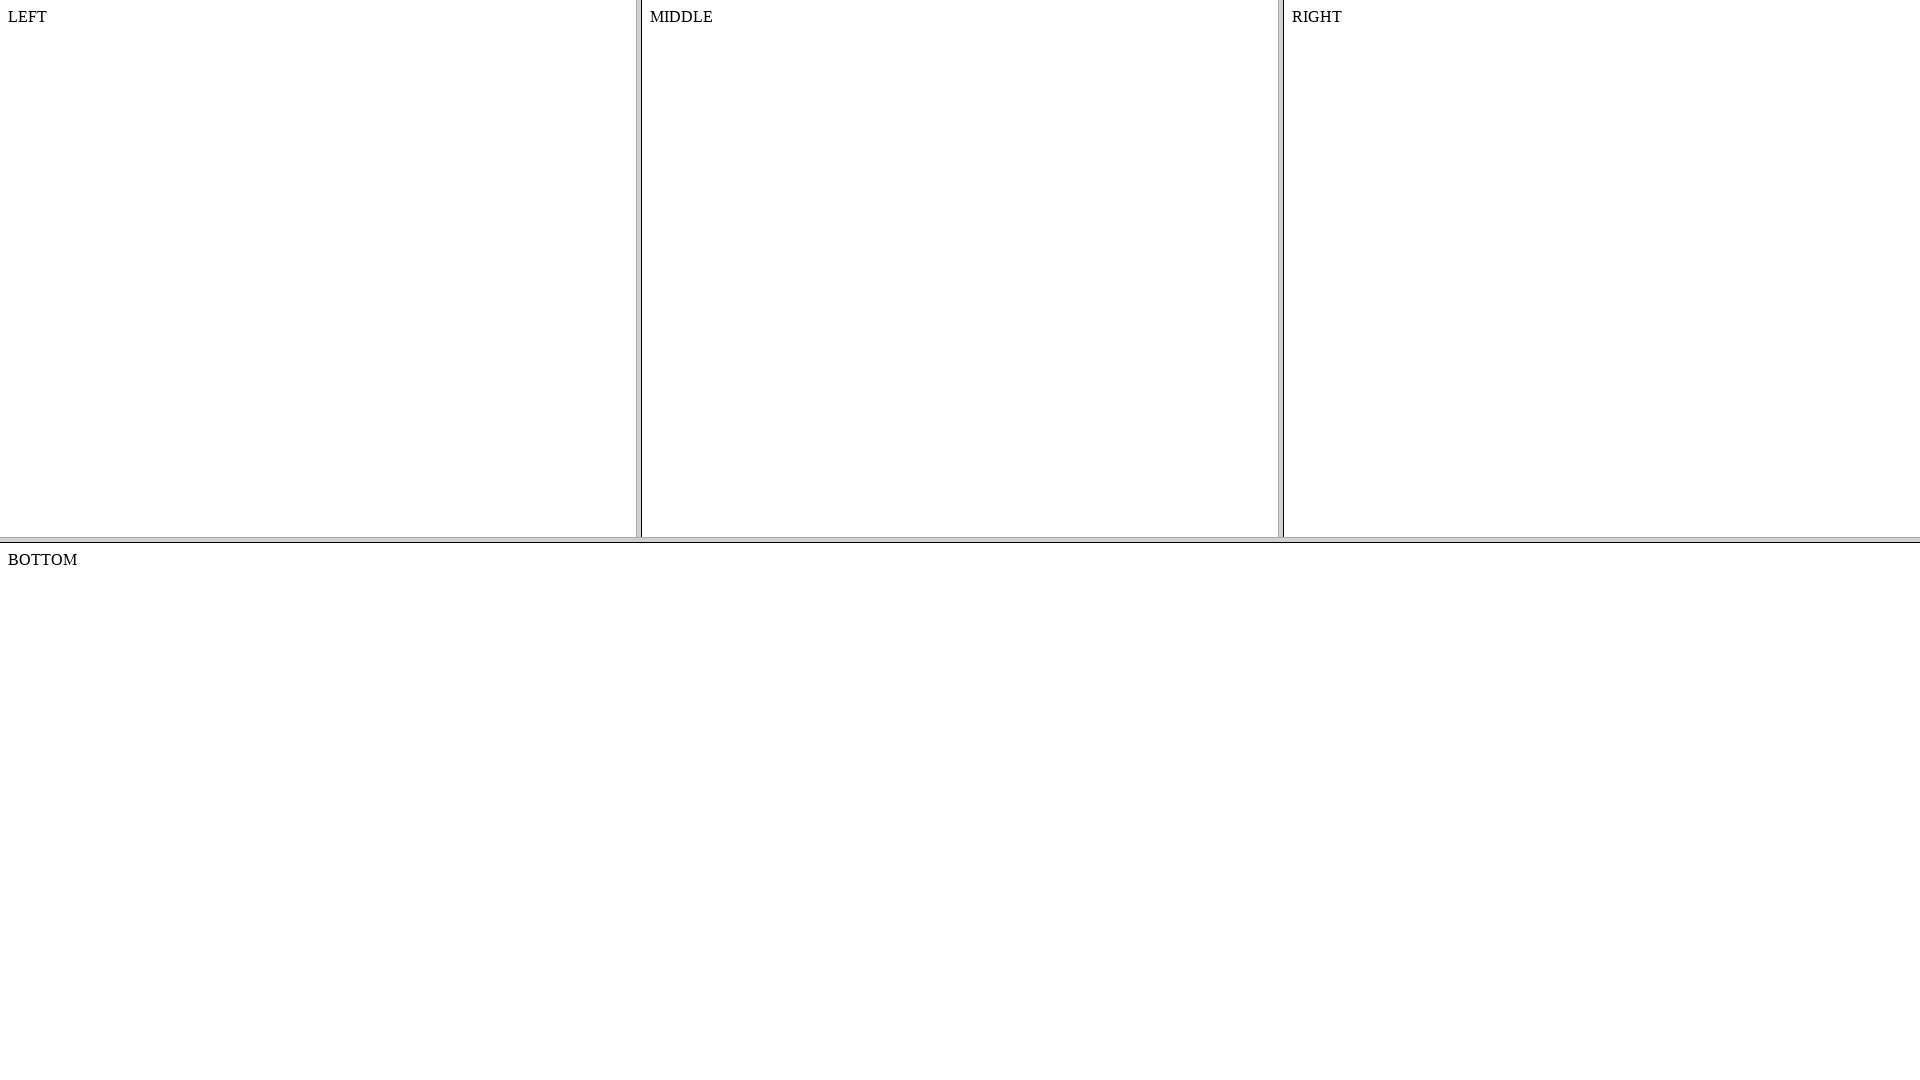

Located top frame using frame locator
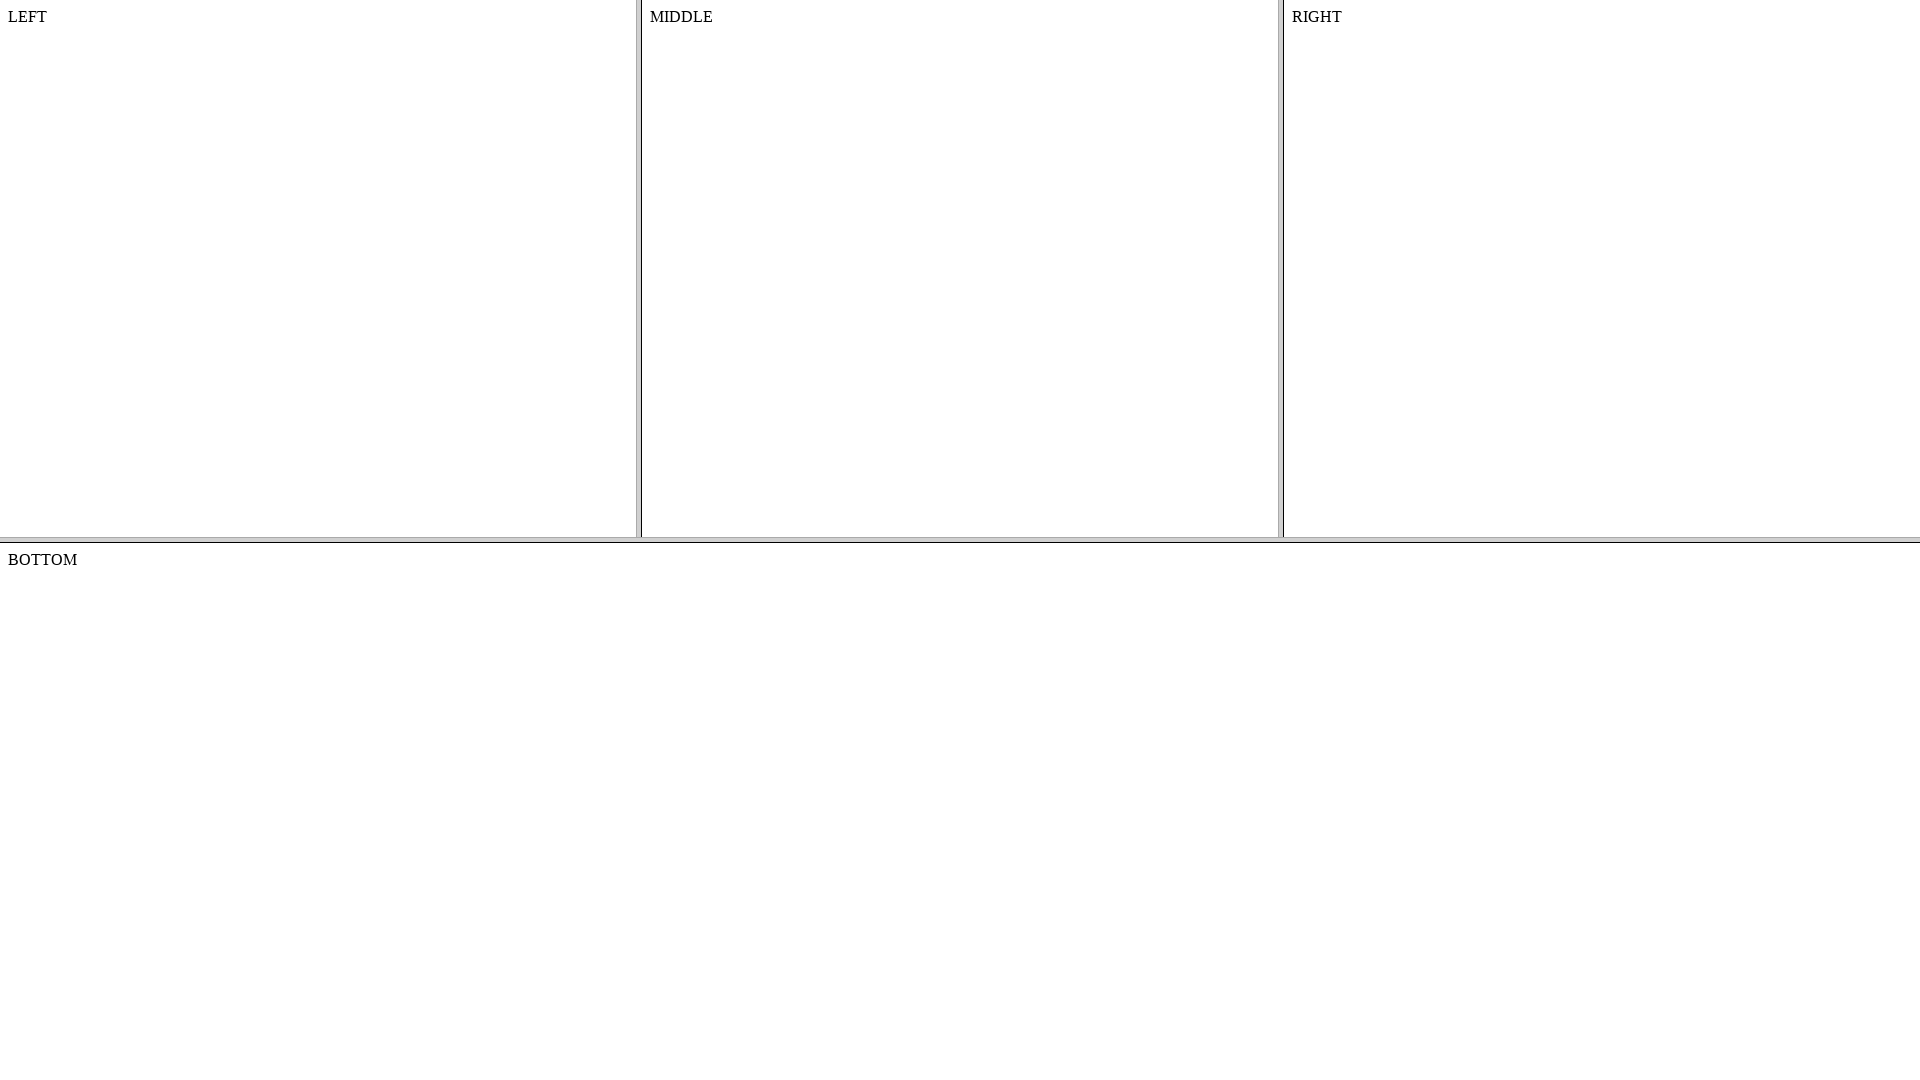

Verified frame-top element exists in DOM
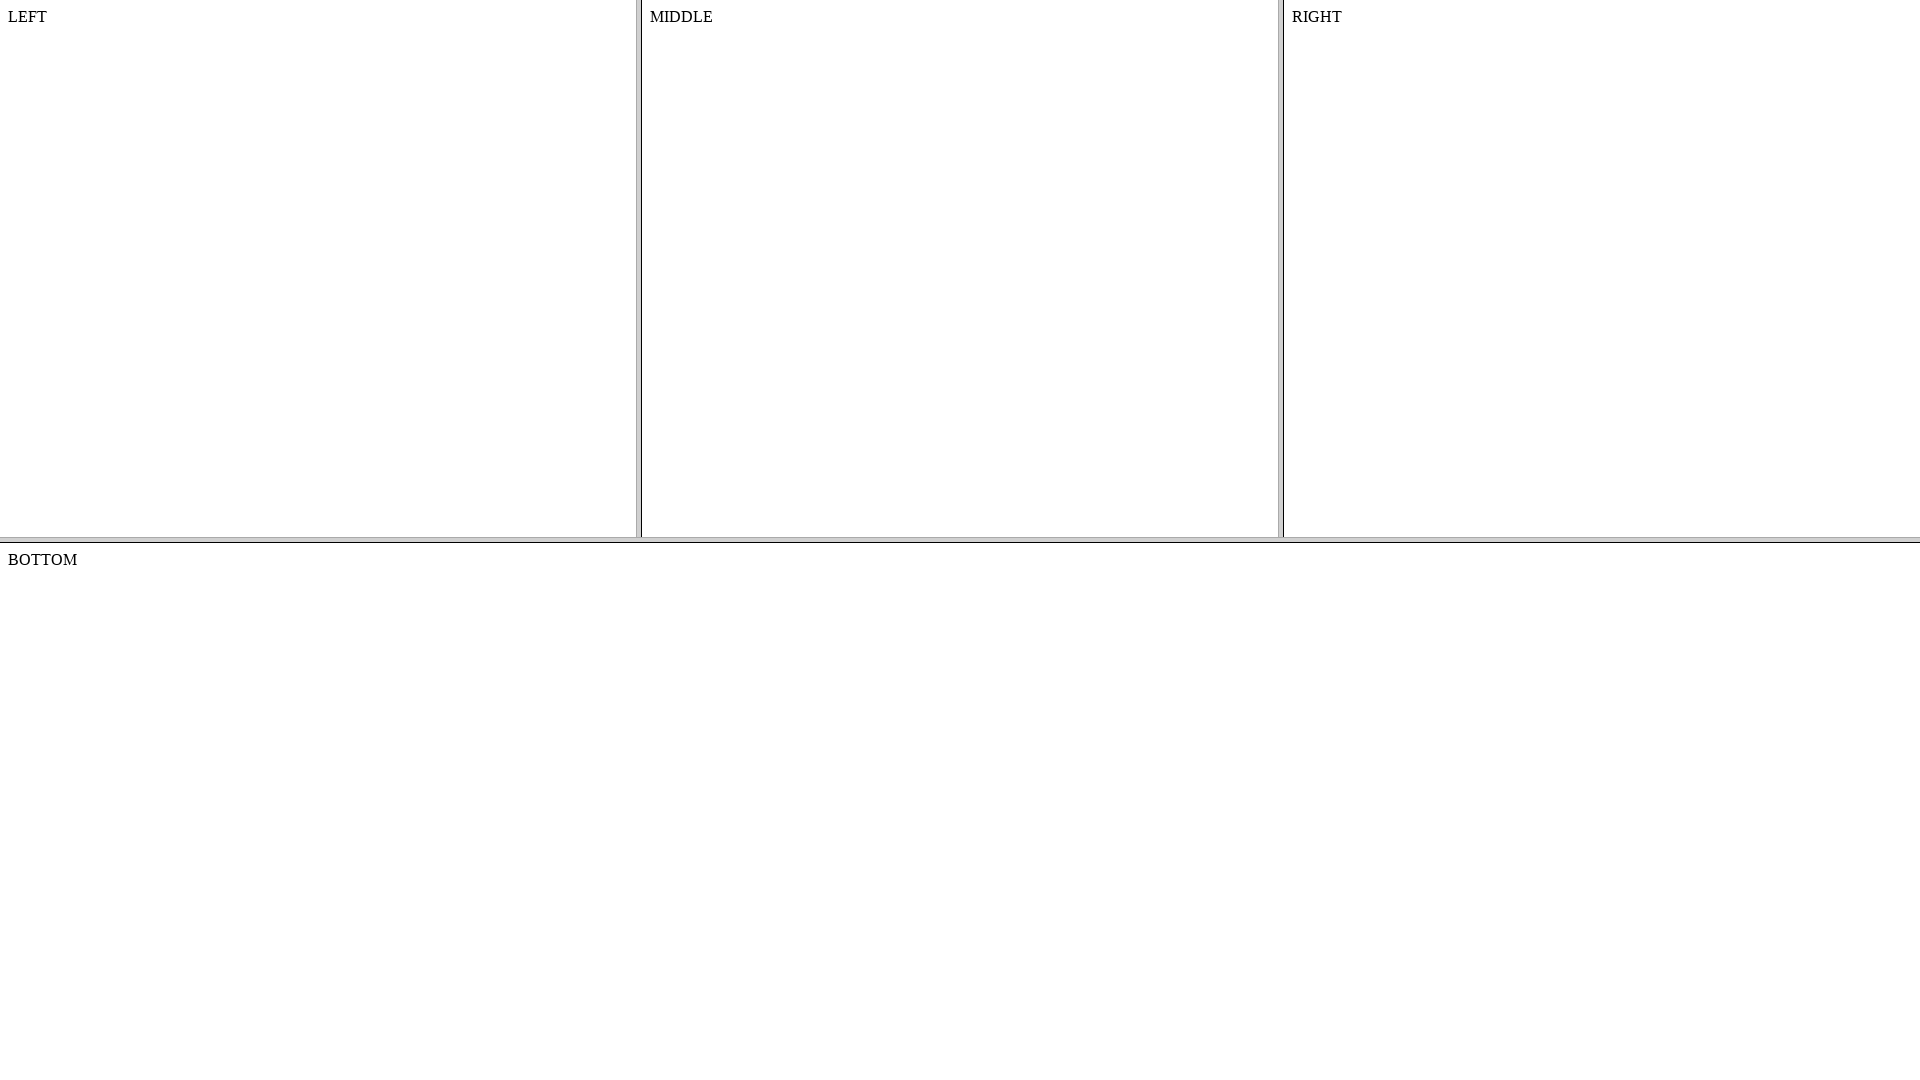

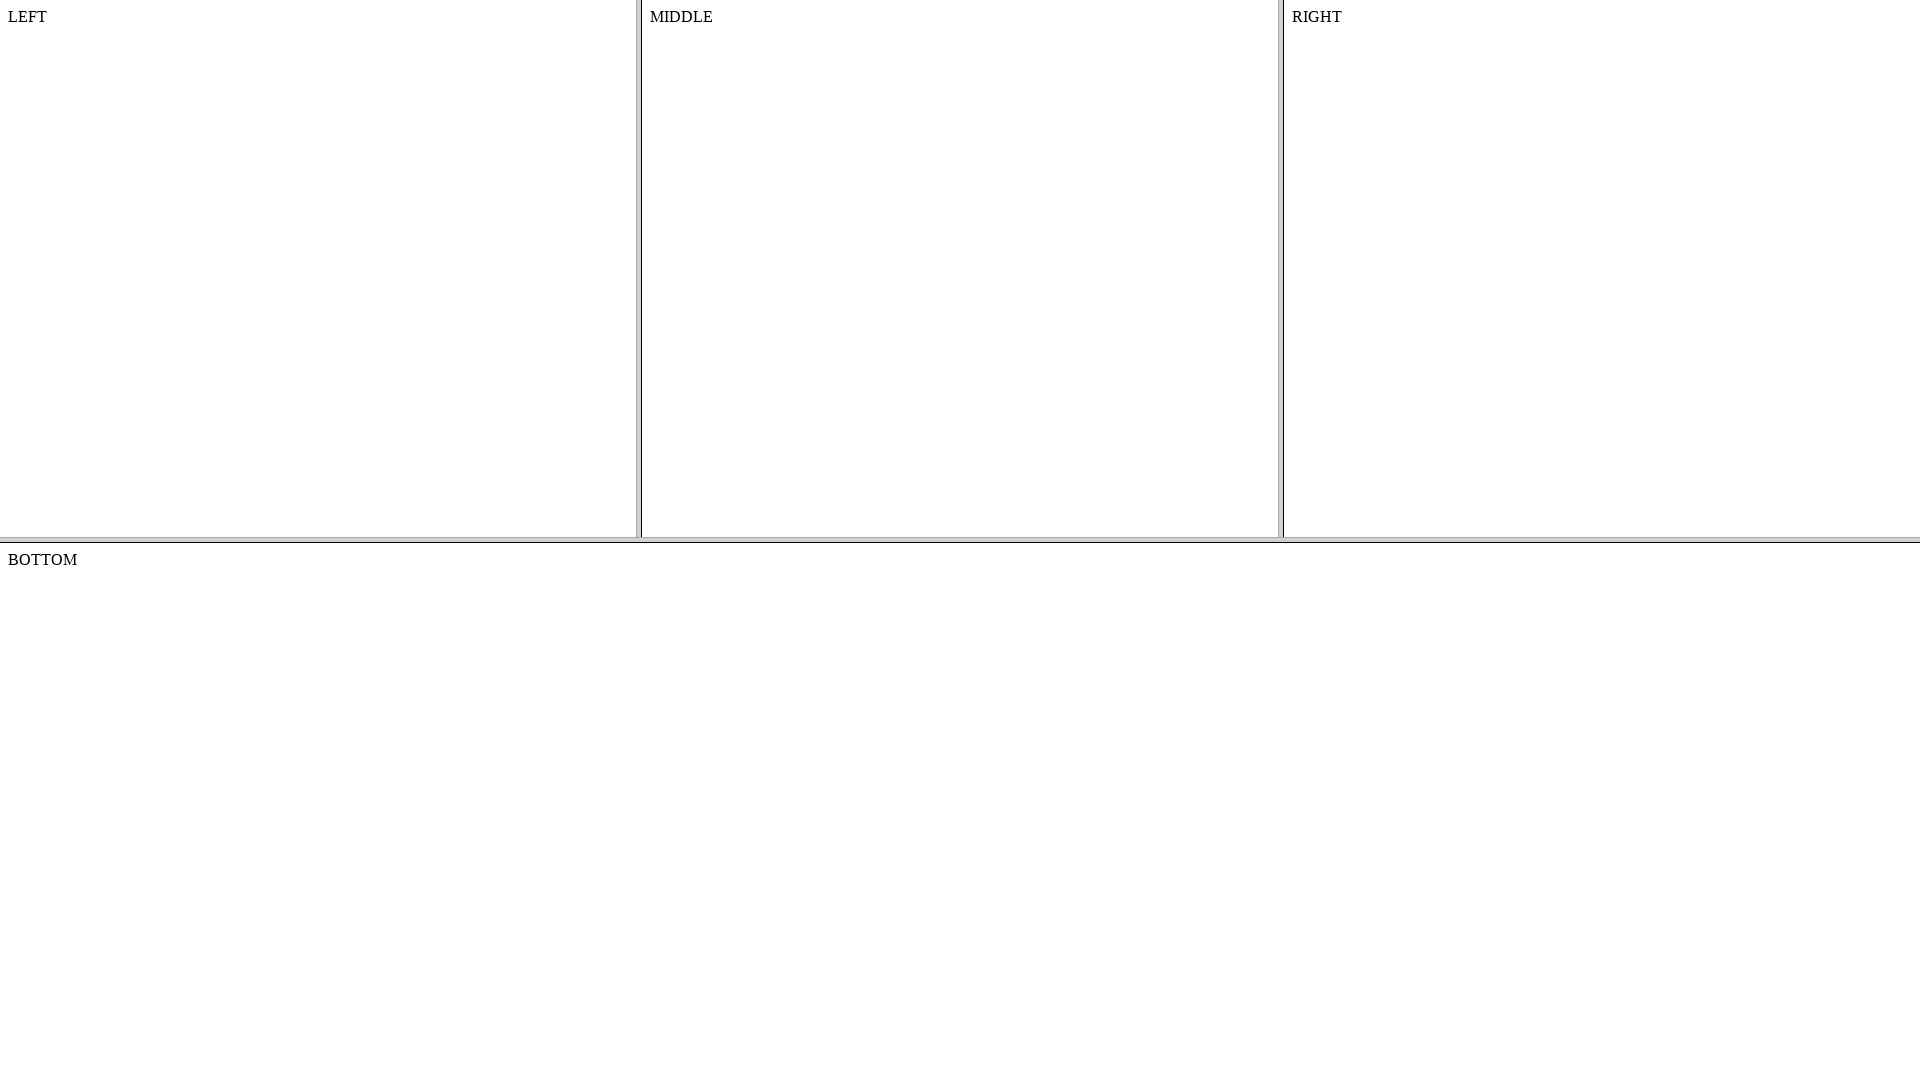